Tests handling of multiple browser windows by clicking a link to open a new window, switching to it, verifying the title, and closing it

Starting URL: https://the-internet.herokuapp.com/windows

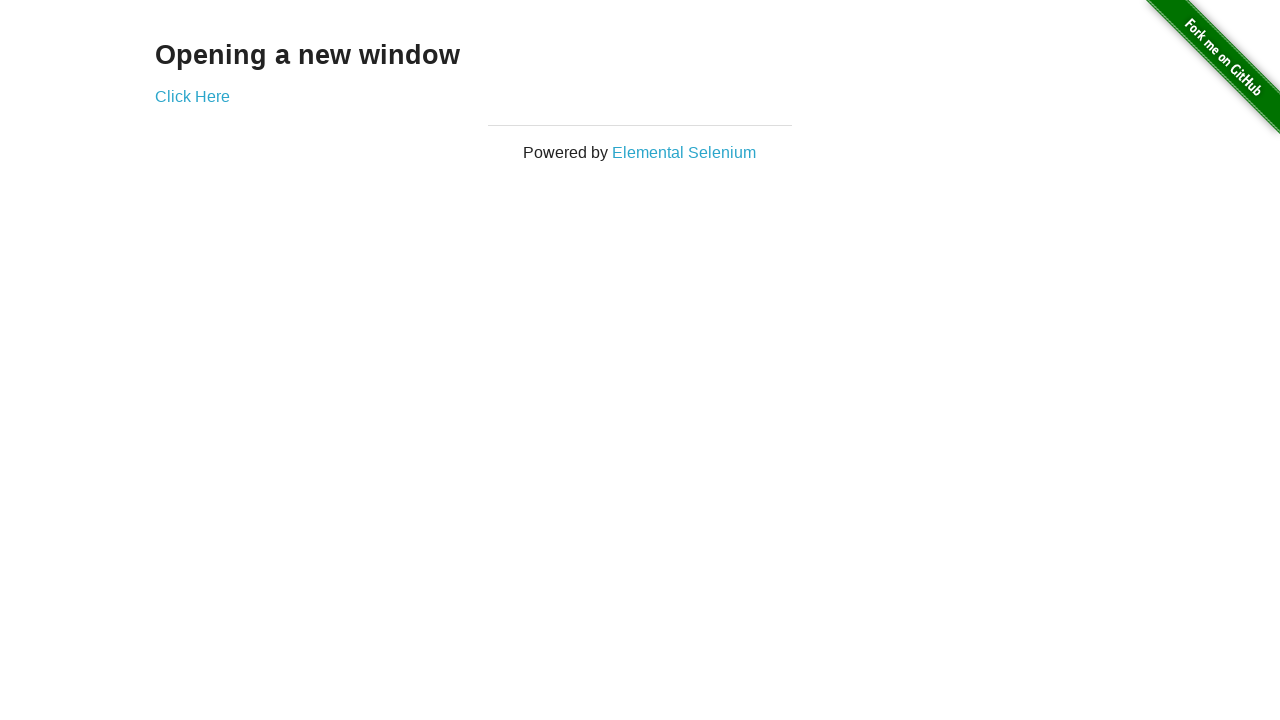

Clicked link to open new window at (192, 96) on a[href='/windows/new']
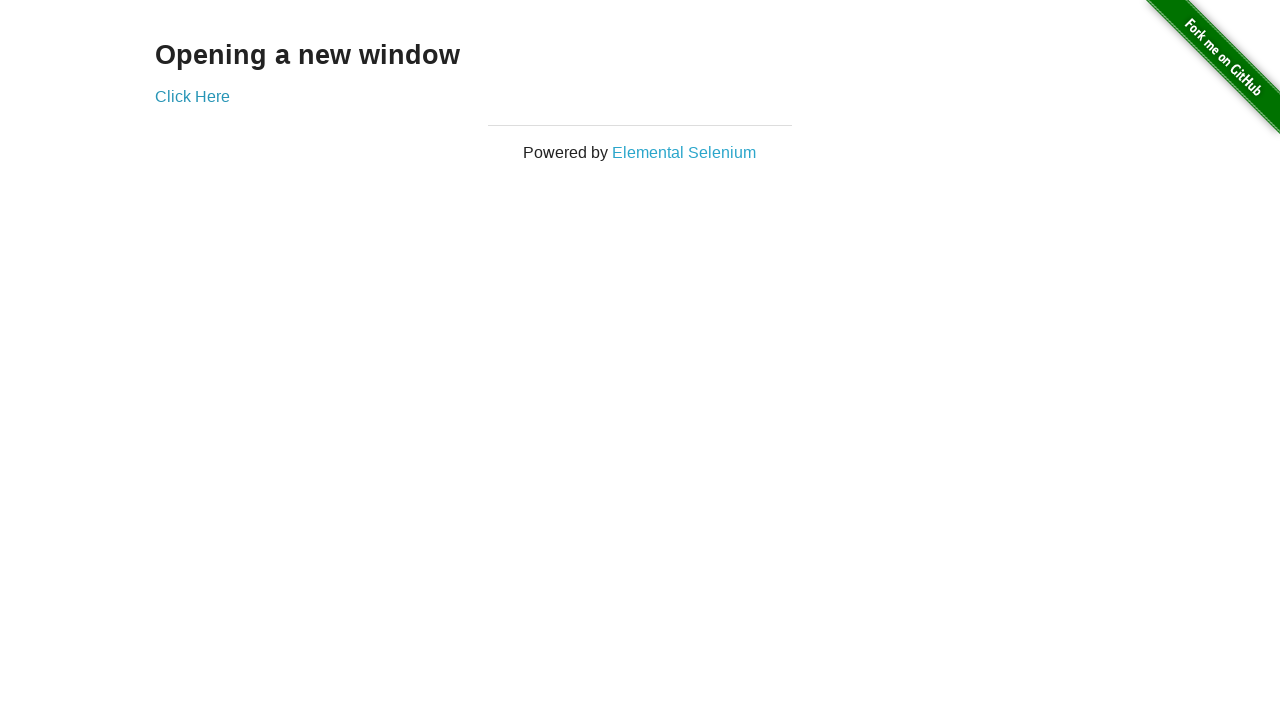

Retrieved new page object from context
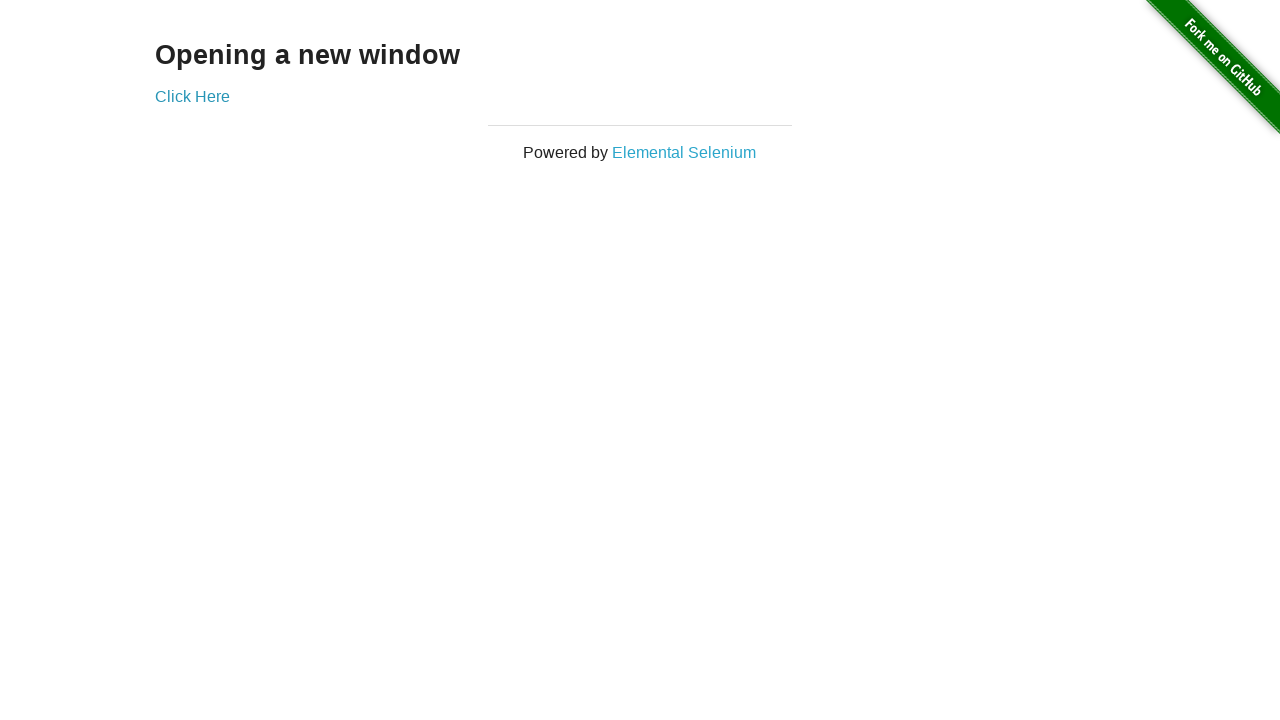

New page loaded successfully
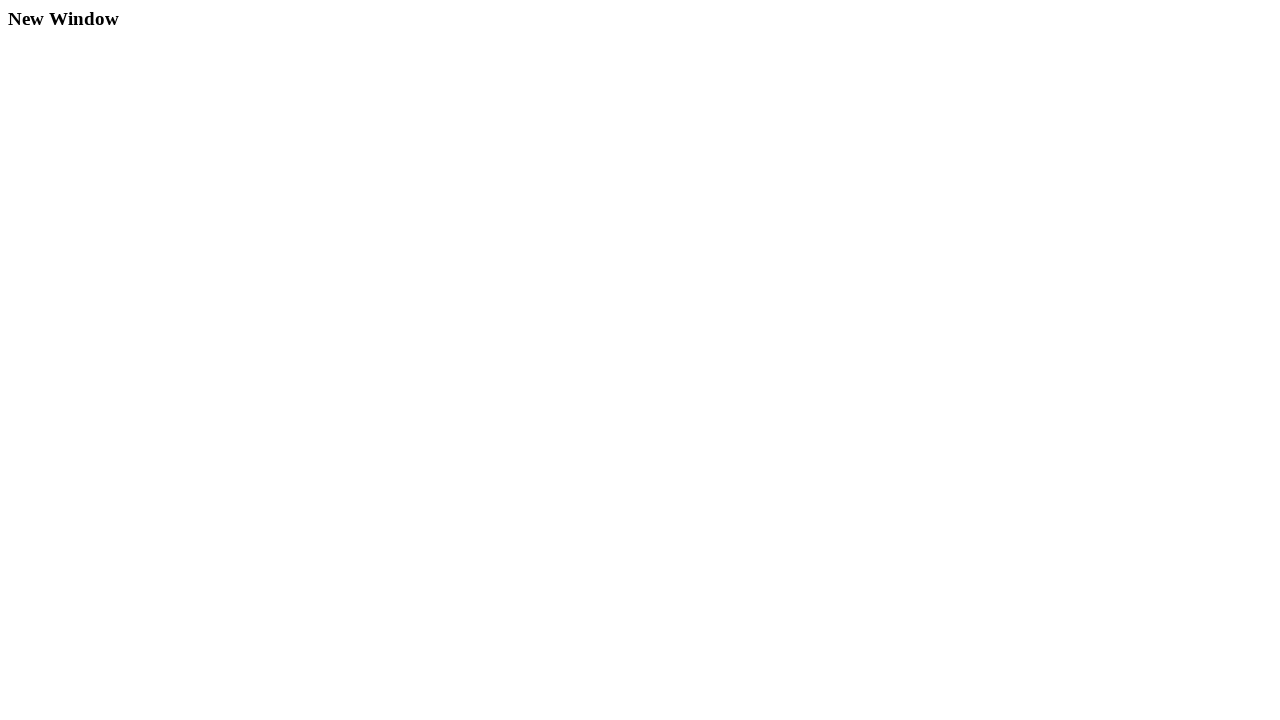

Verified new window title is 'New Window'
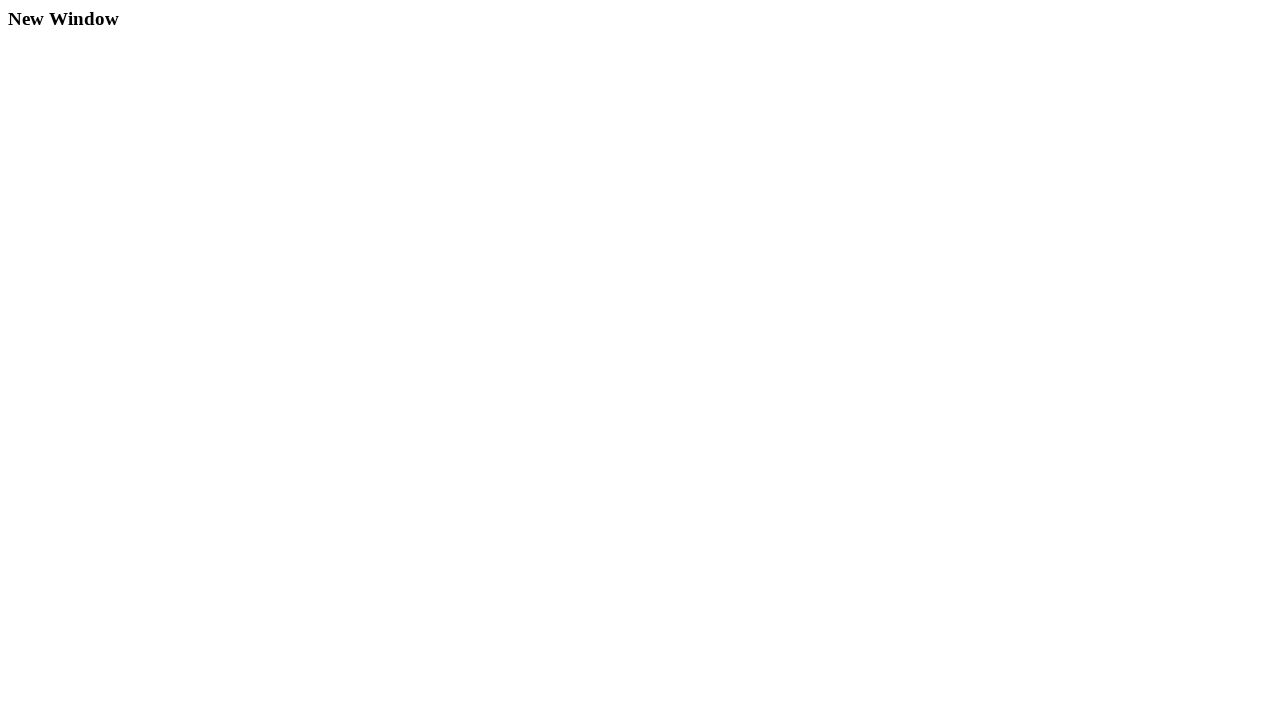

Closed the new window
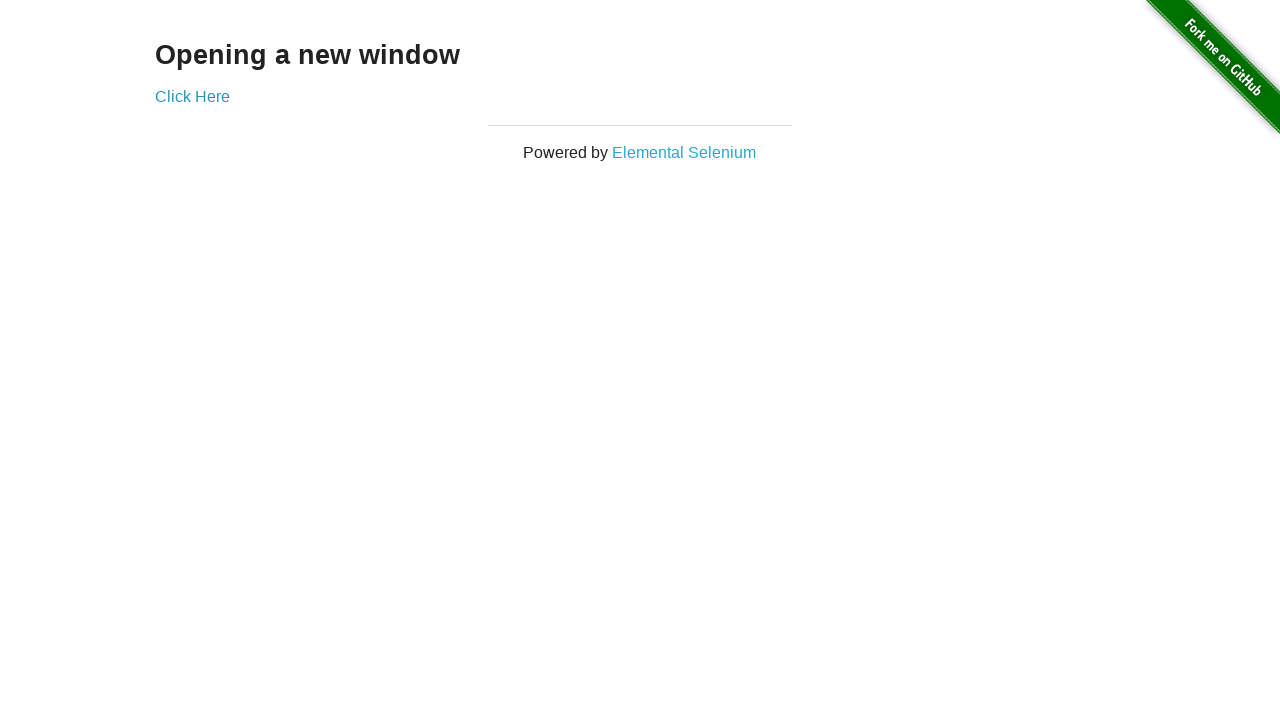

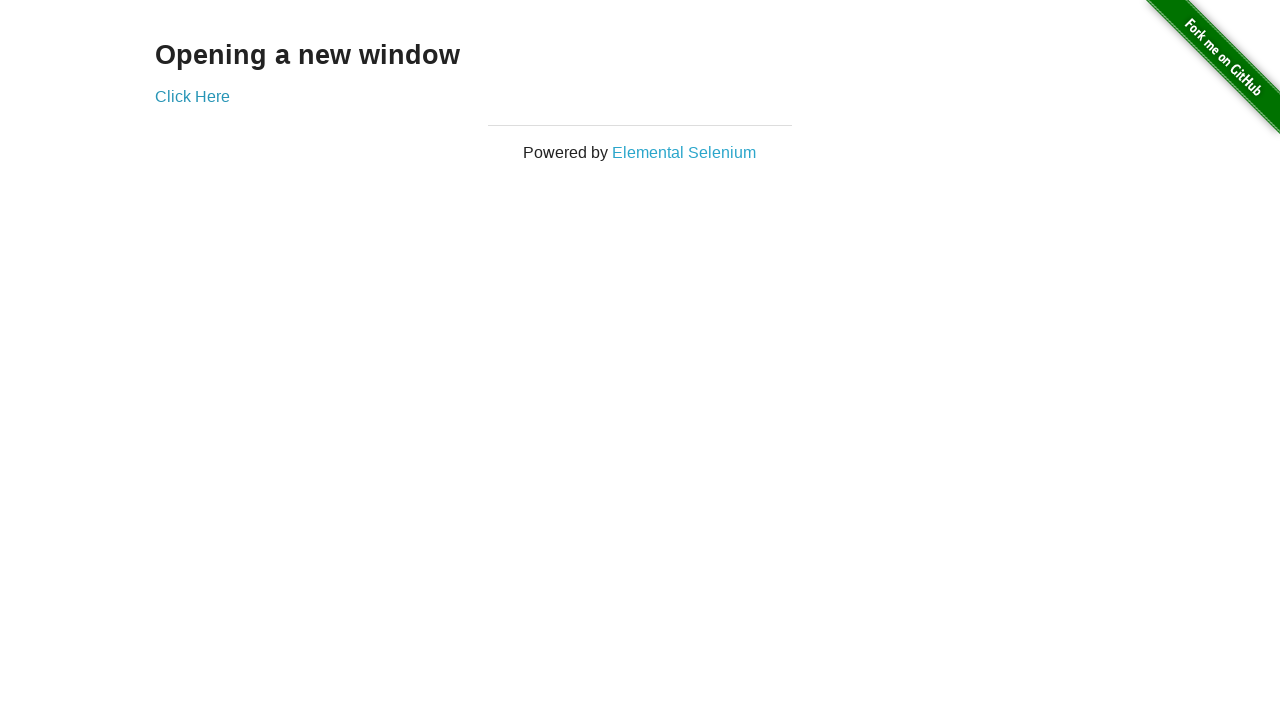